Tests pincode validation functionality by entering a pincode value, clicking the CHECK button, and verifying the page redirects without showing an error.

Starting URL: https://adoring-pasteur-3ae17d.netlify.app/single.html

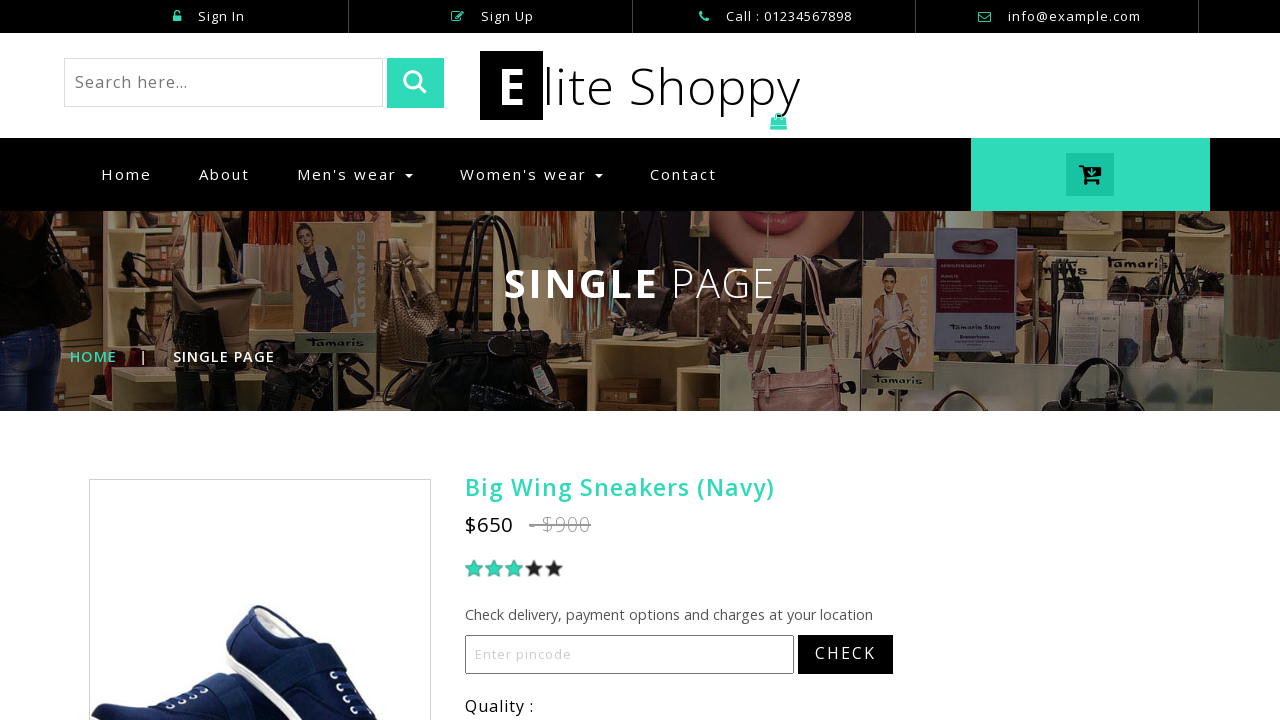

Waited for pincode input field to be present
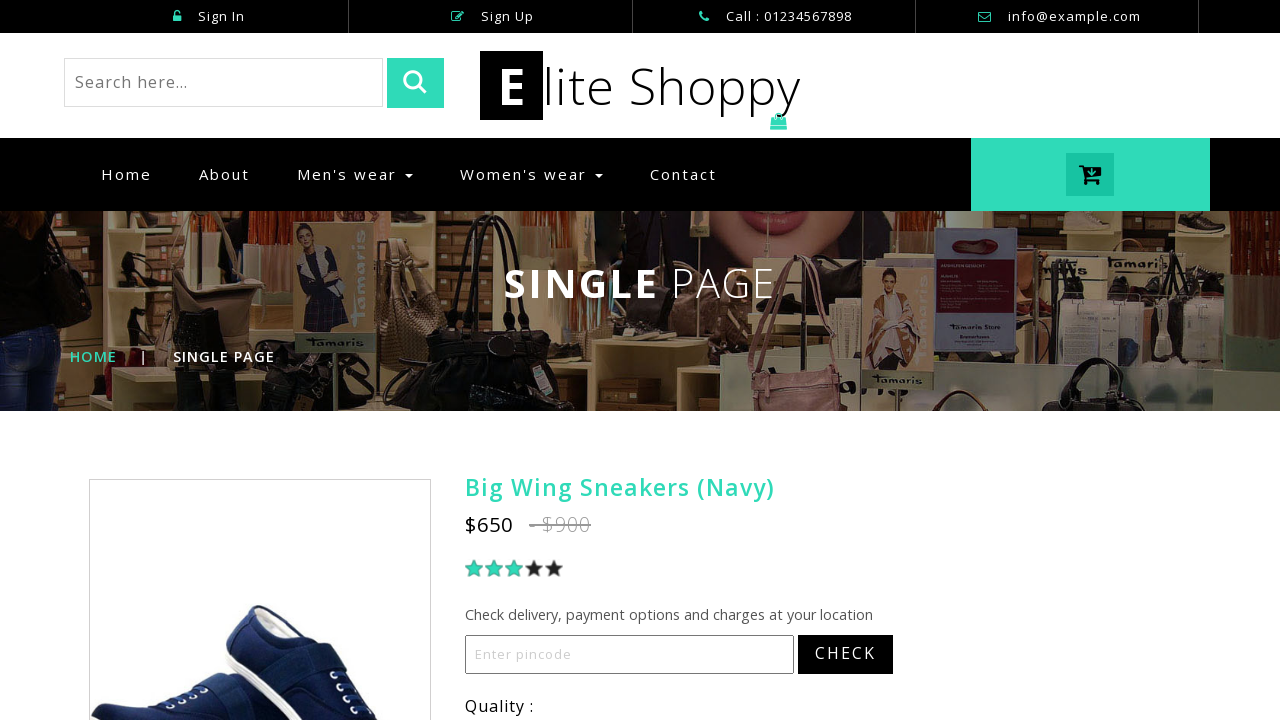

Filled pincode input field with value '560001' on div.description input[type='text']
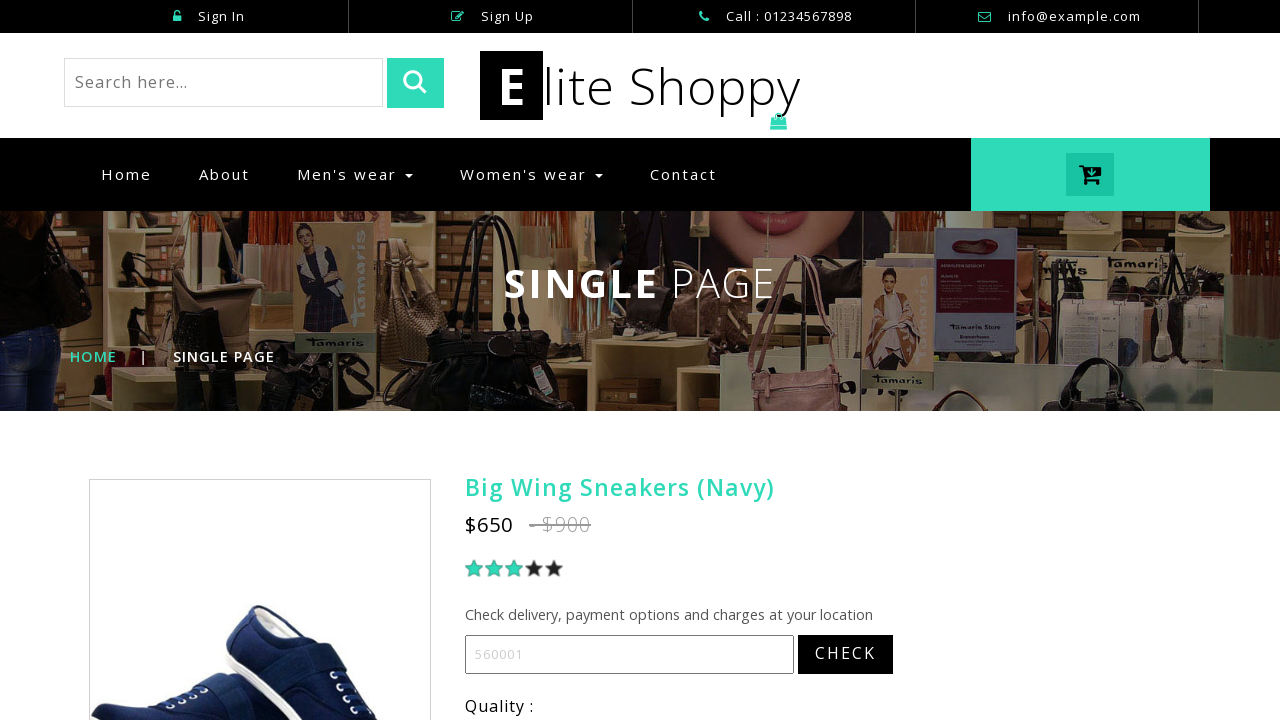

Clicked CHECK button to validate pincode at (845, 654) on div.description input[type='submit']
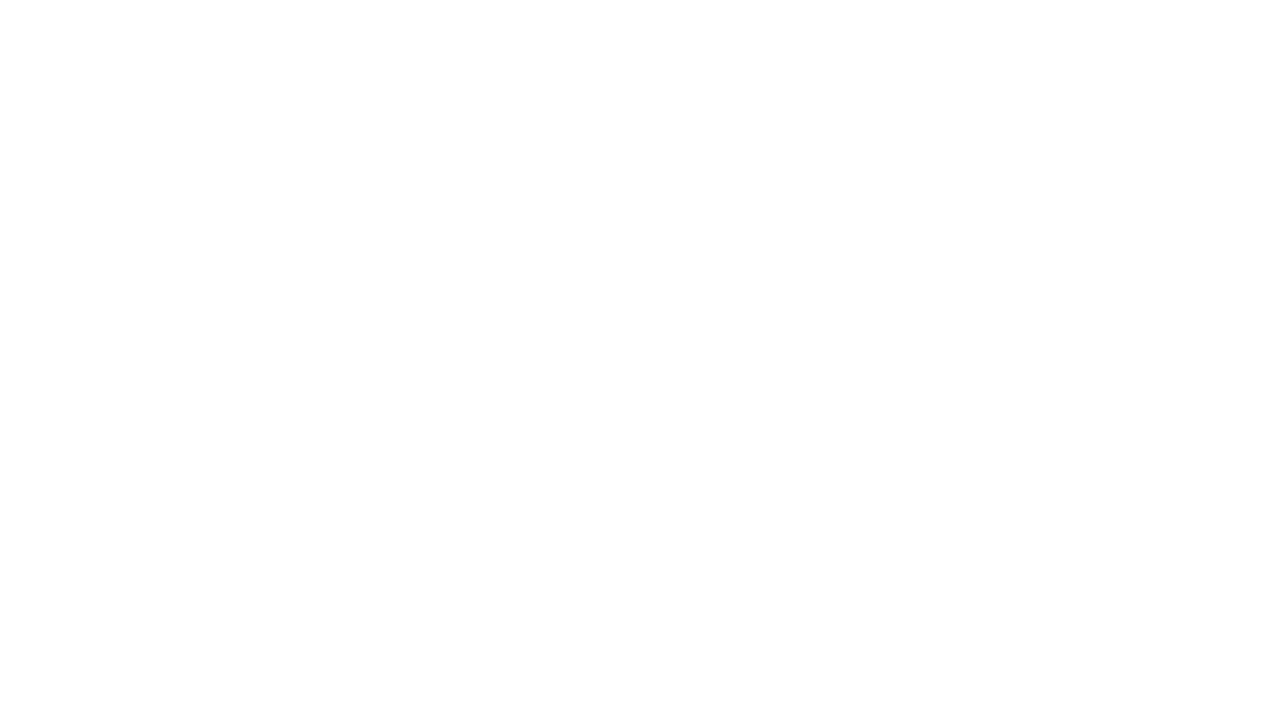

Waited for page to reach network idle state
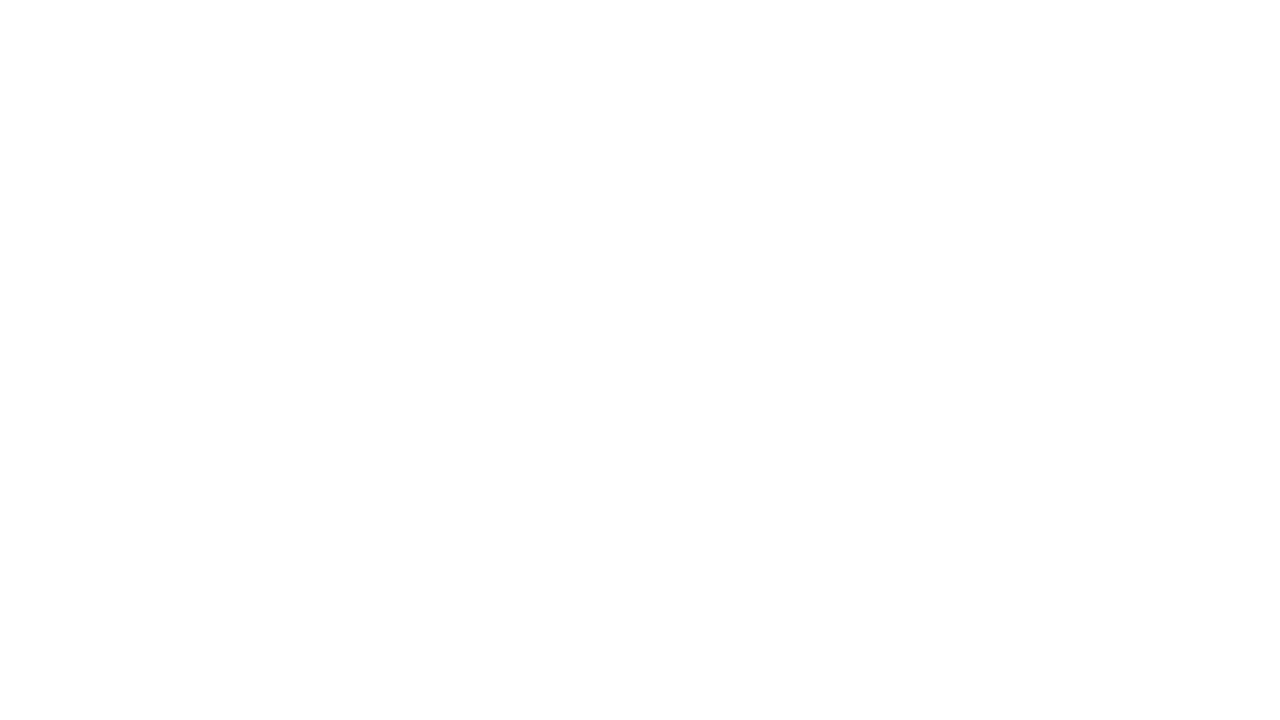

Verified error header is hidden - pincode validation successful
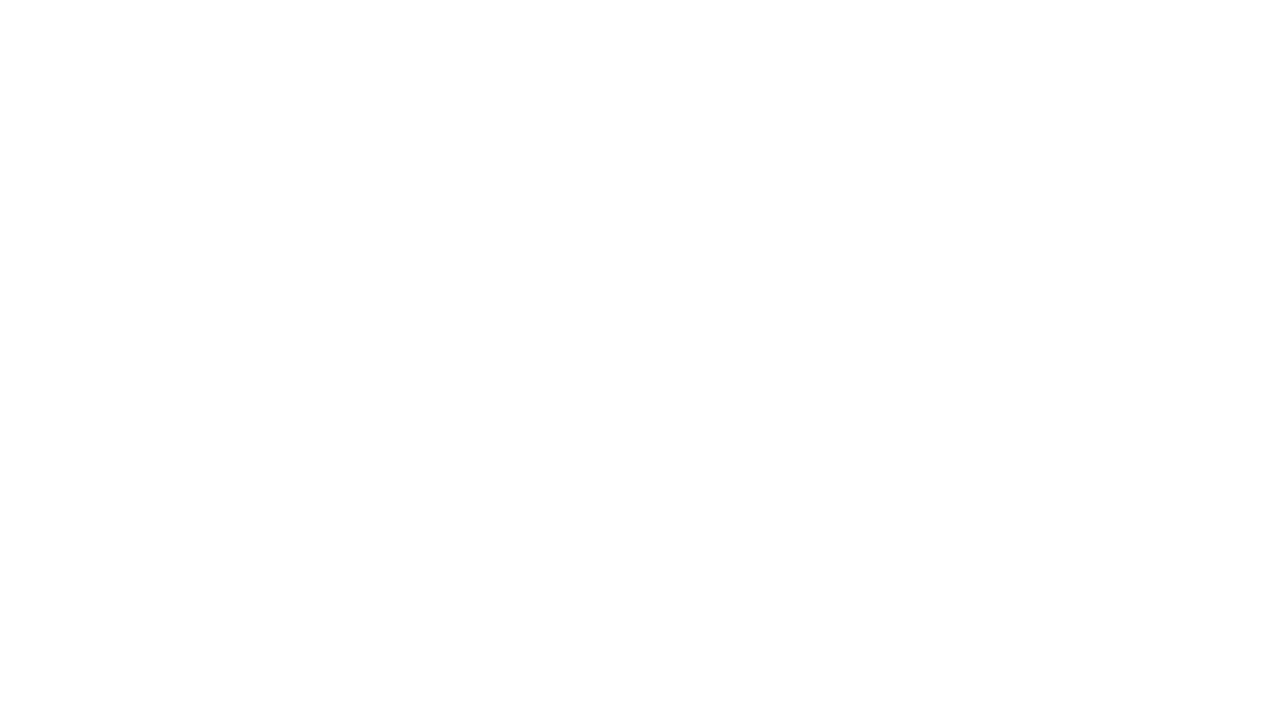

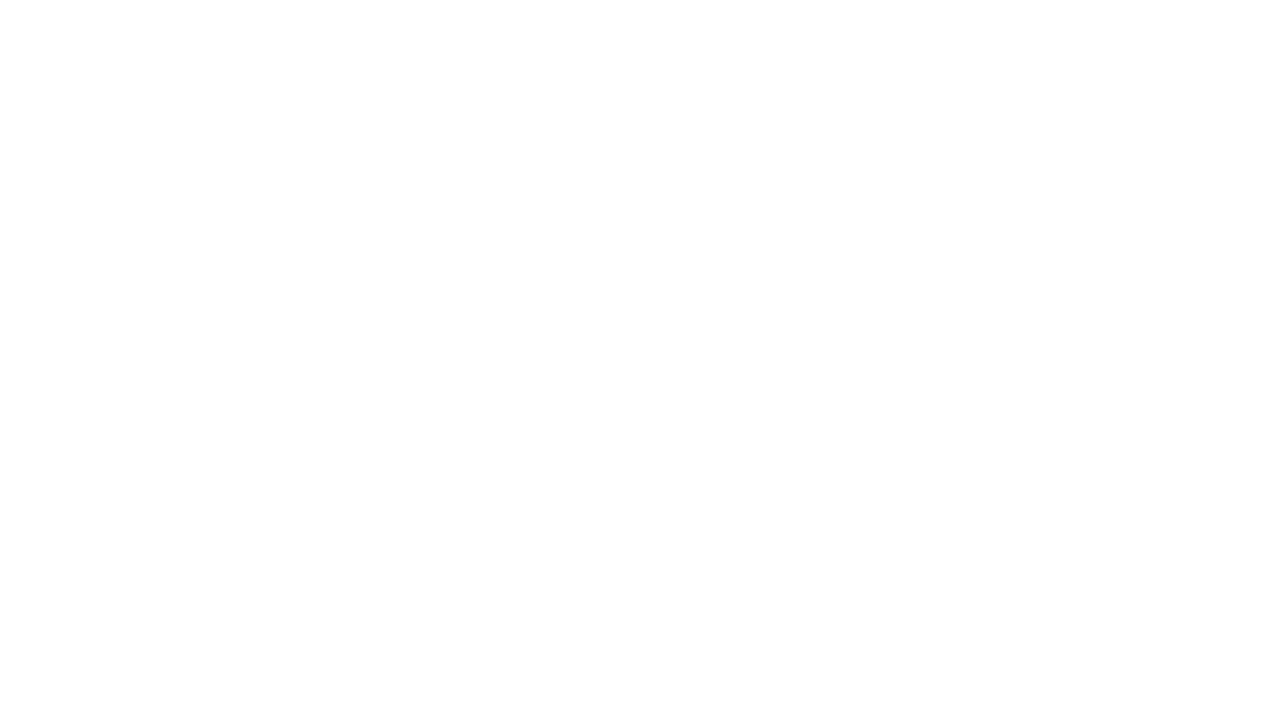